Tests registration form validation by submitting an empty form and verifying error messages appear

Starting URL: https://www2.ifrn.edu.br/sirab/testes-selenium/public/register

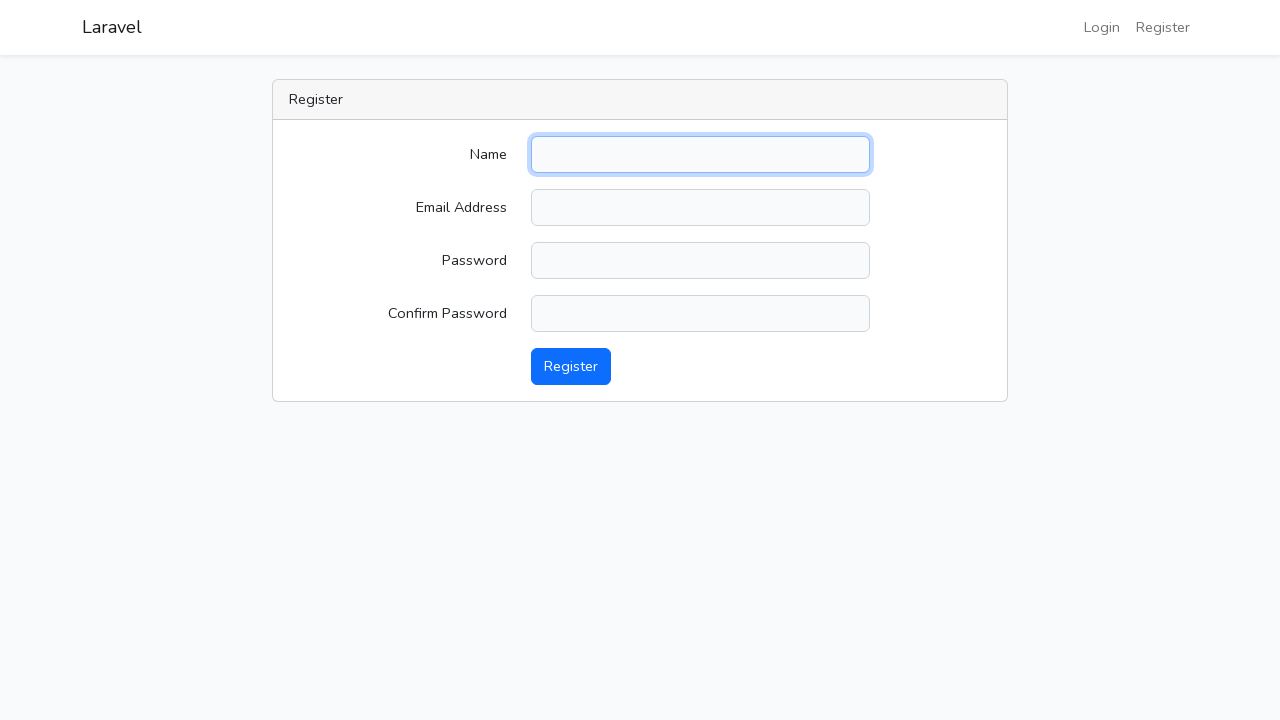

Navigated to registration form page
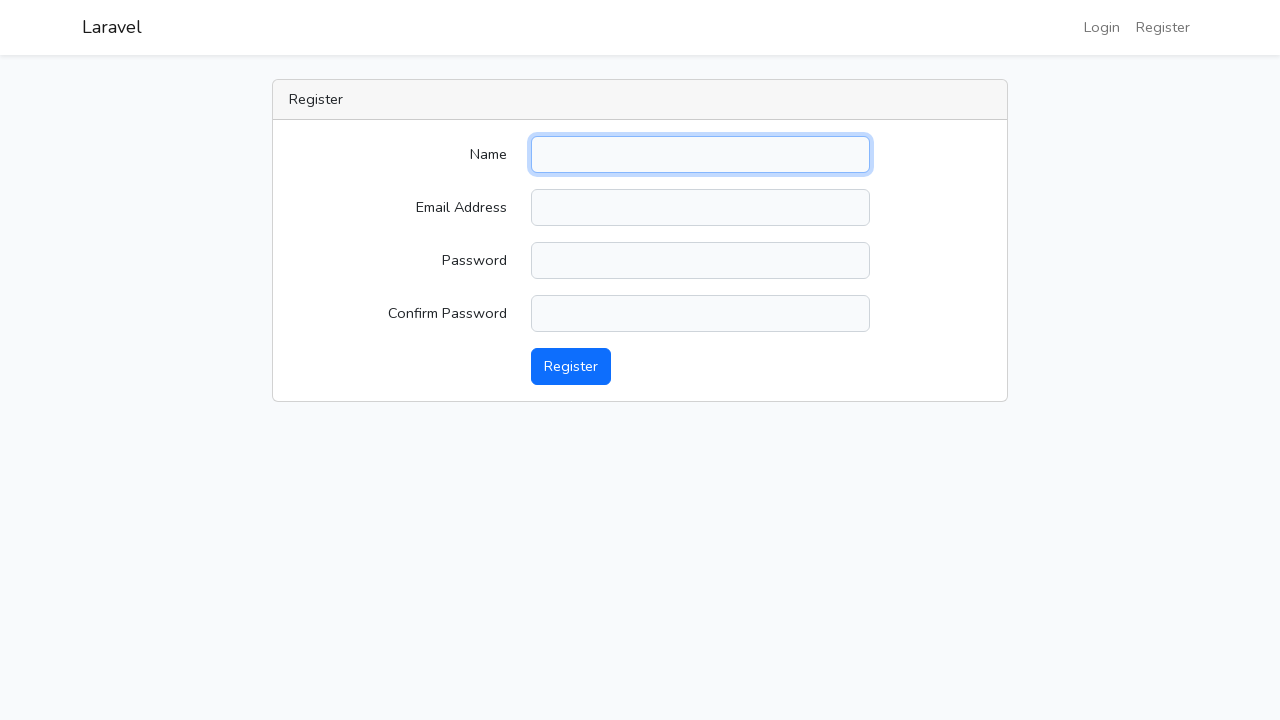

Submitted empty registration form on form
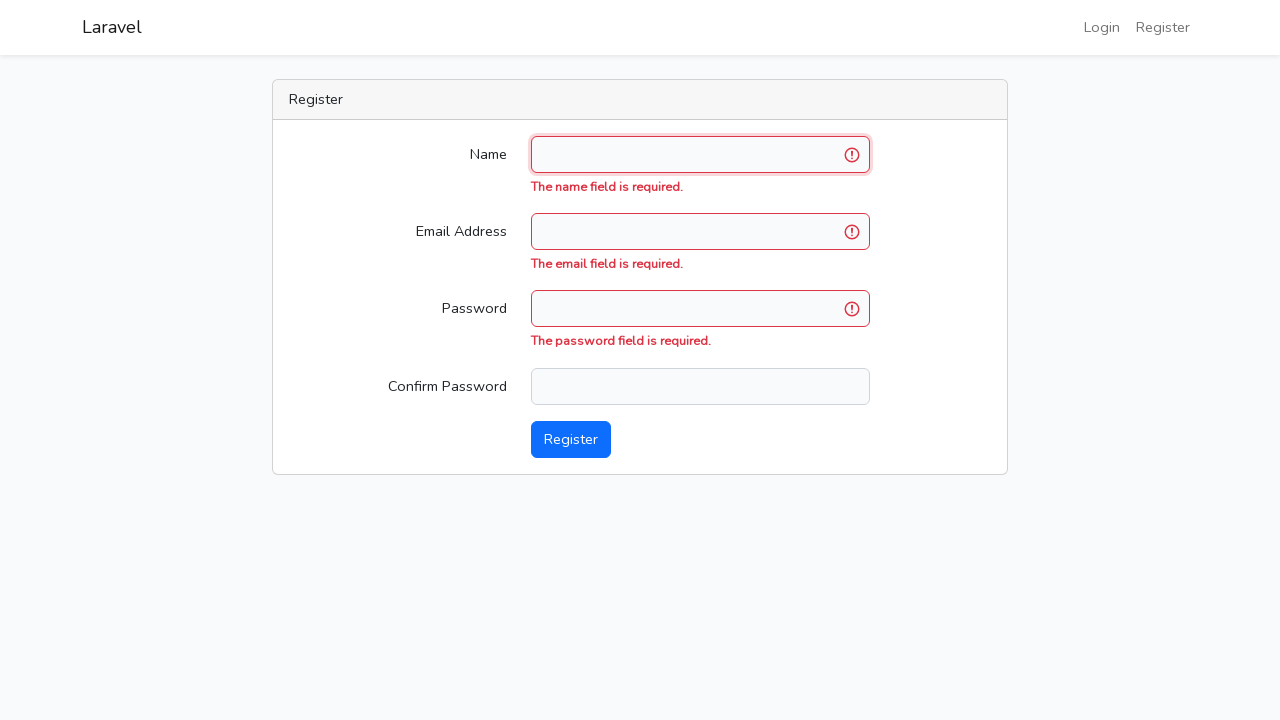

Name field error message appeared
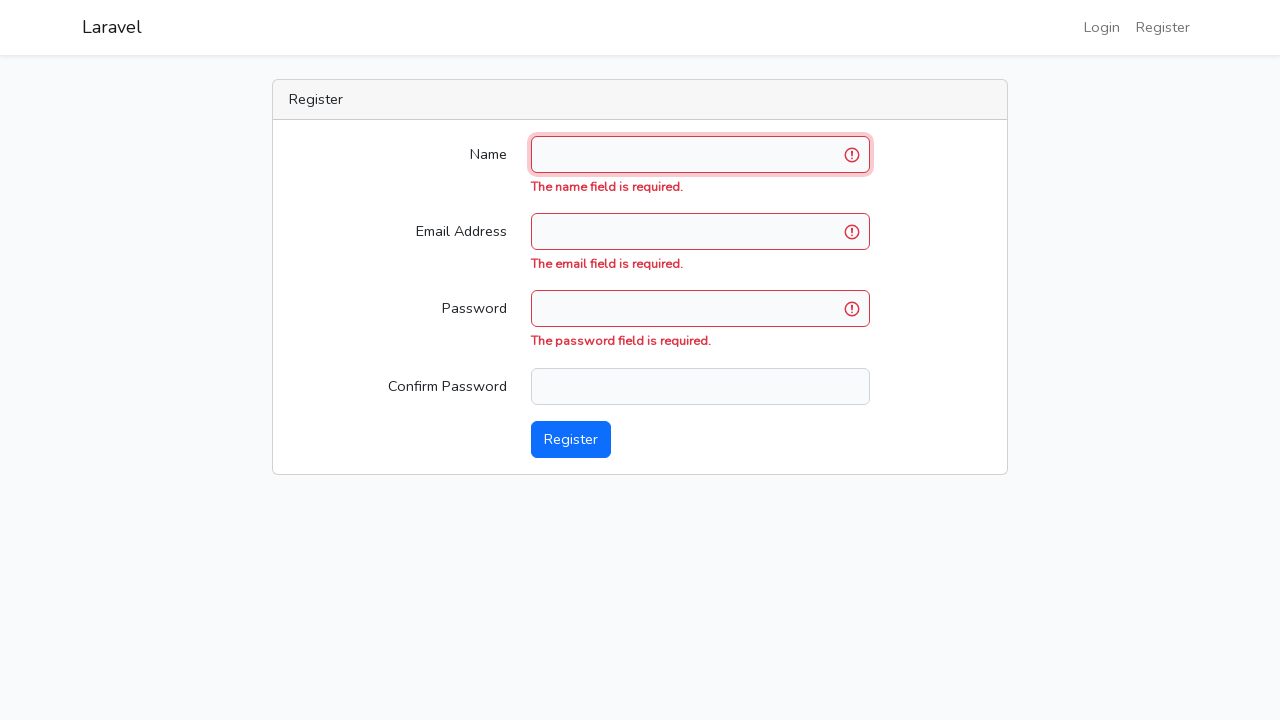

Verified name field error message is present
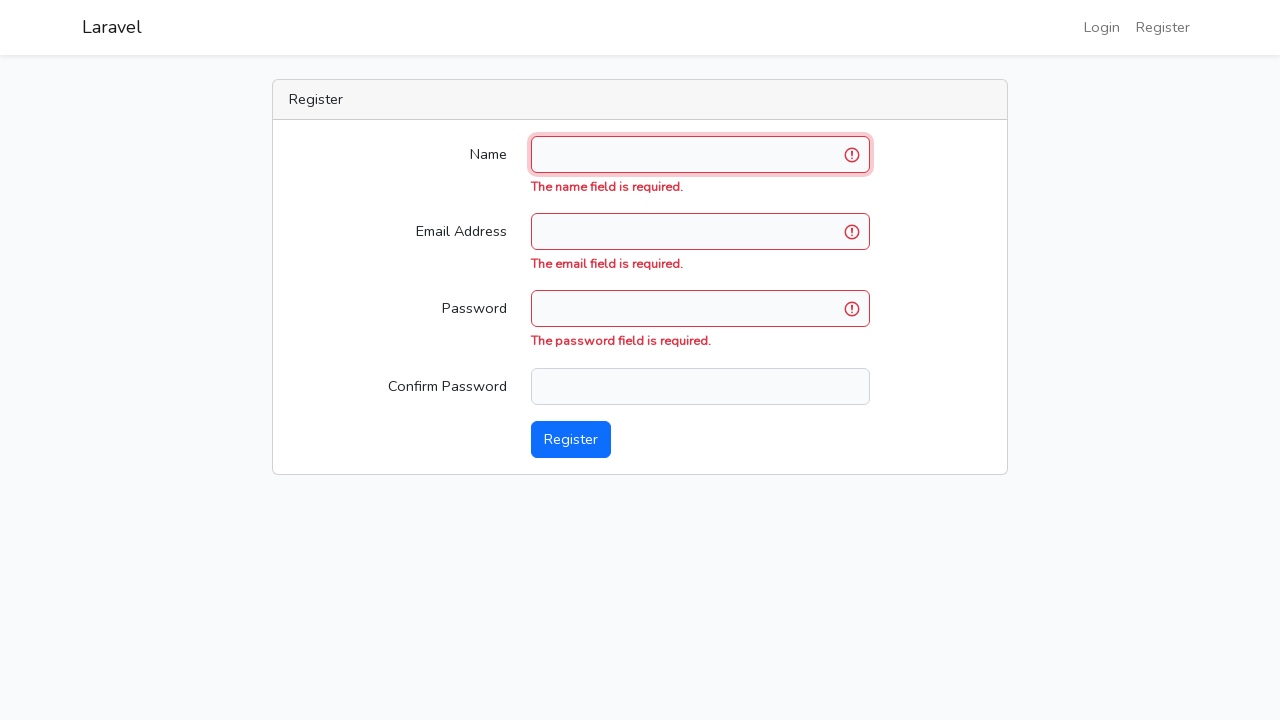

Verified email field error message is present
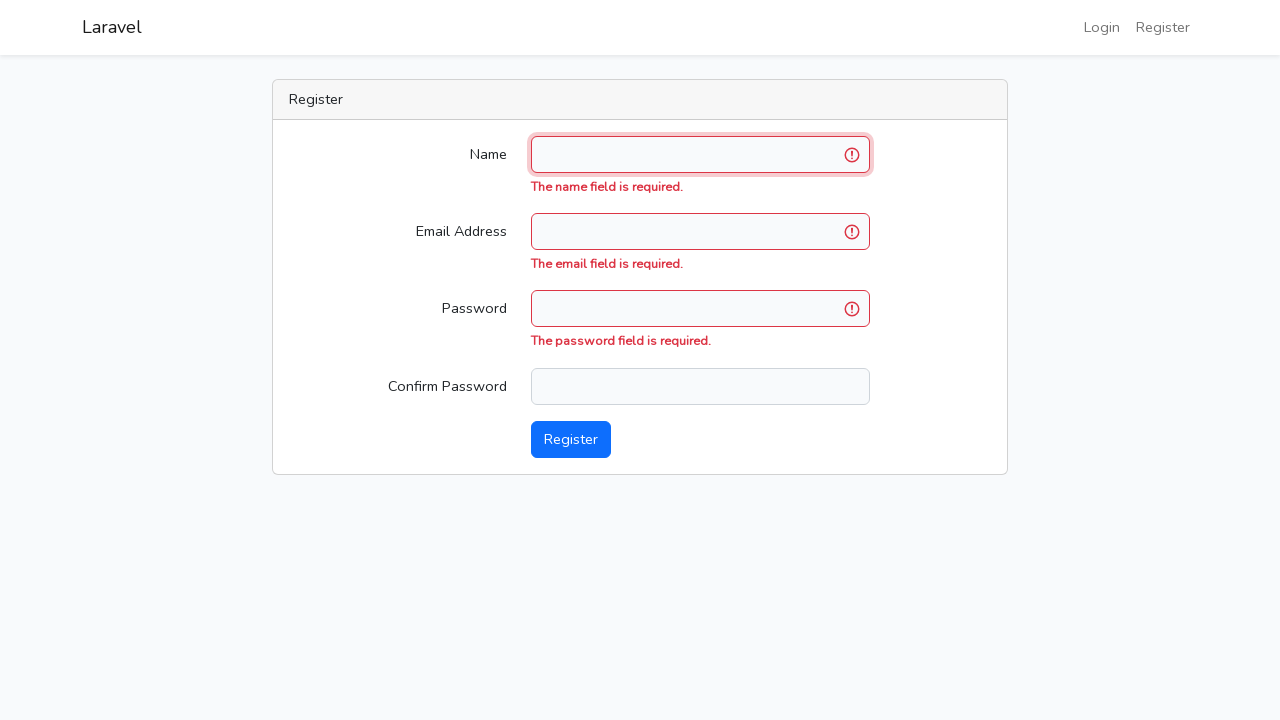

Verified password field error message is present
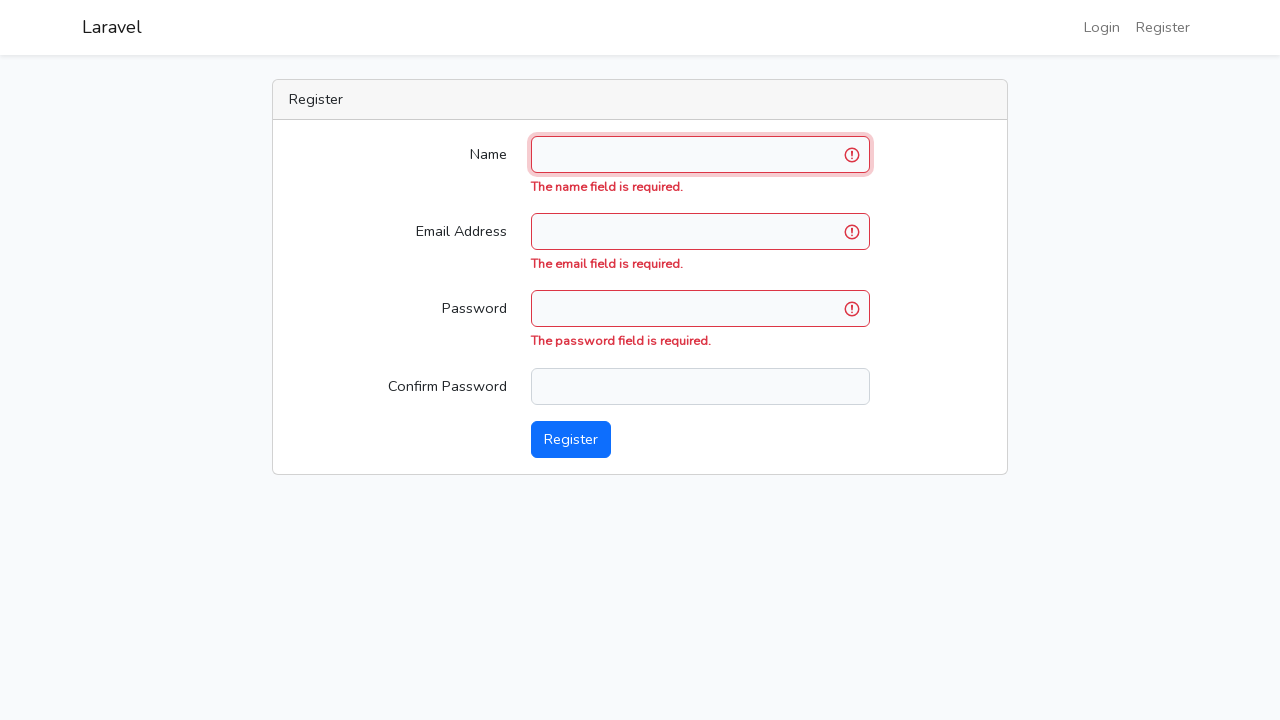

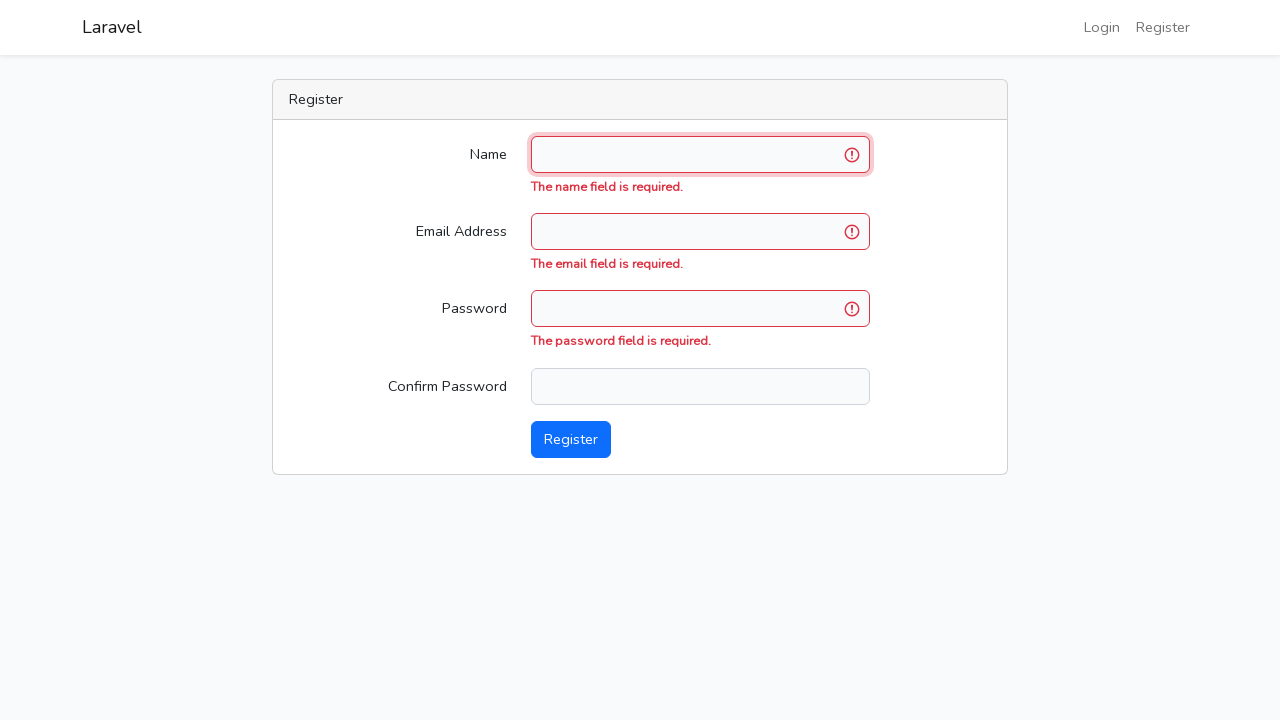